Tests various types of alerts and dialogs including simple alerts, confirmation dialogs, prompt alerts, and modern modal dialogs on the LetCode testing platform

Starting URL: https://letcode.in/test

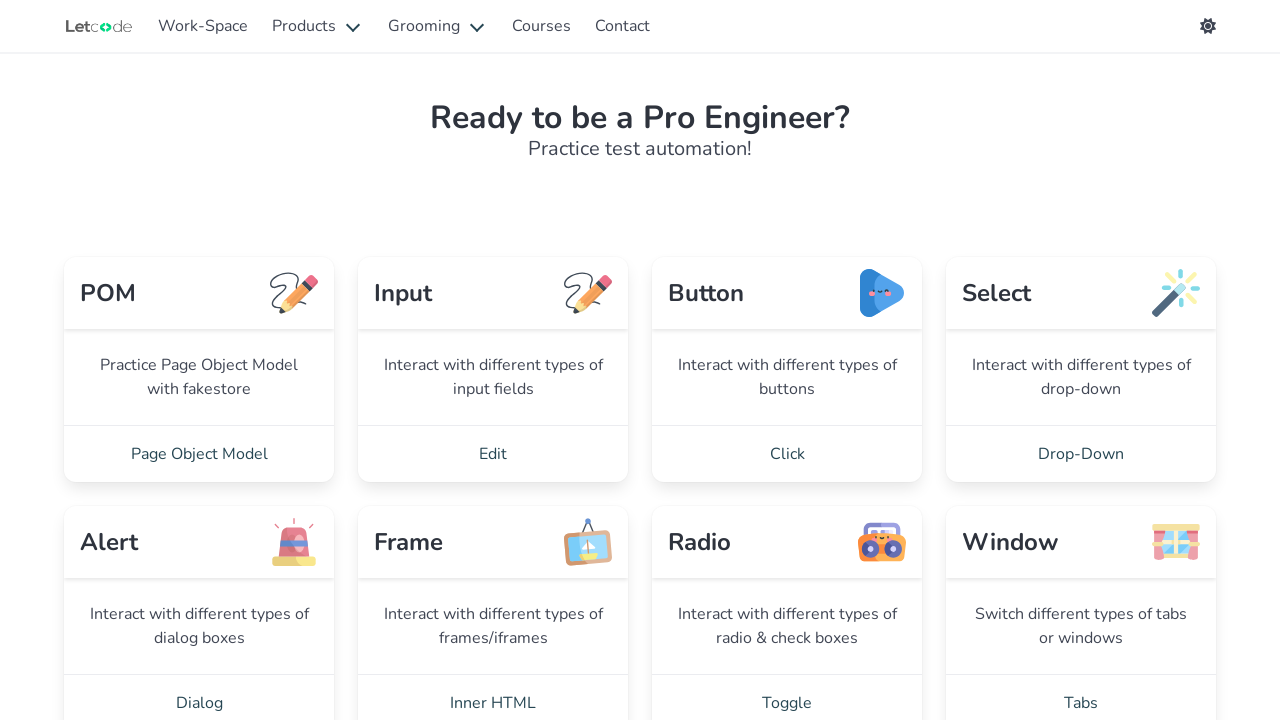

Clicked on Dialog section link at (199, 692) on xpath=//a[contains(.,'Dialog')]
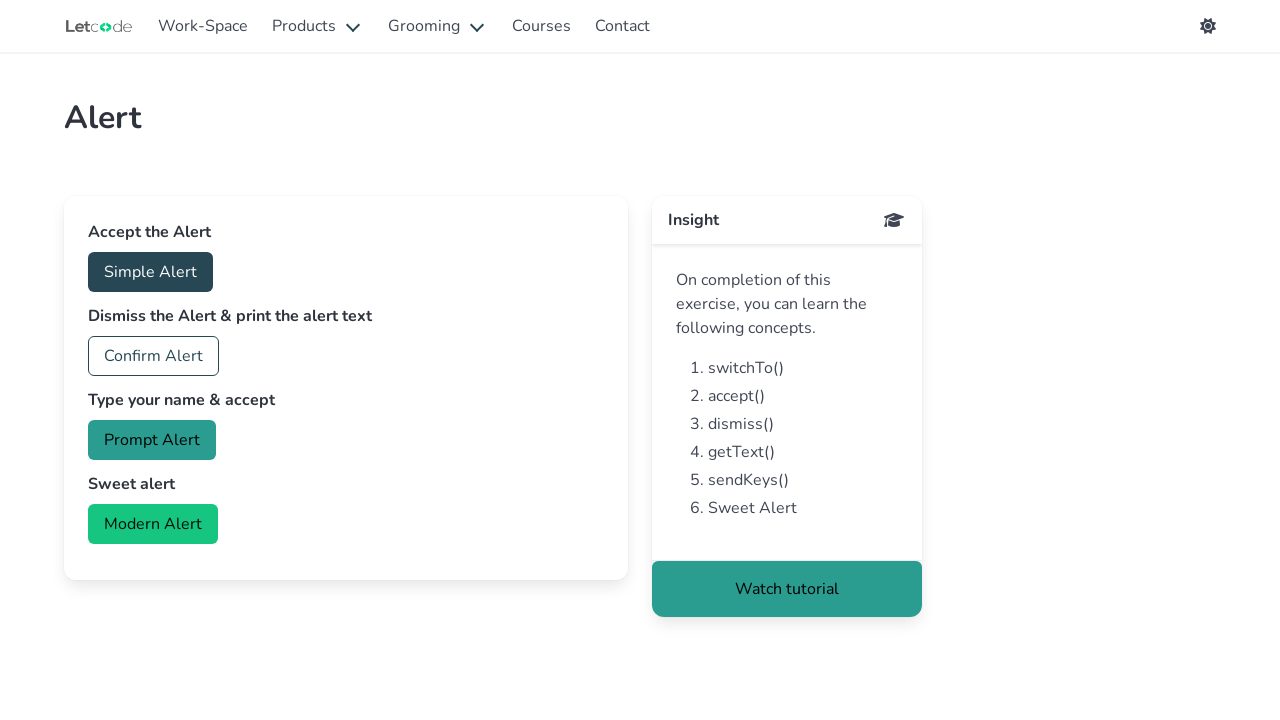

Clicked accept button to trigger simple alert at (150, 272) on #accept
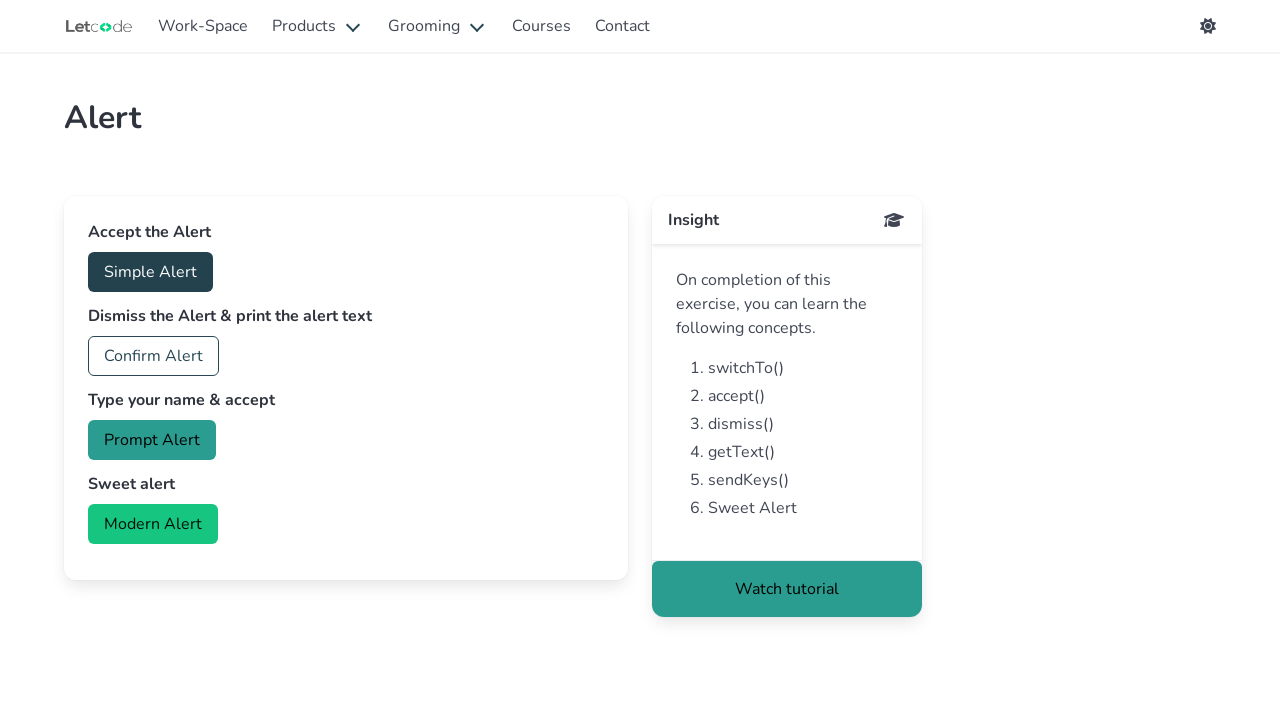

Accepted simple alert dialog
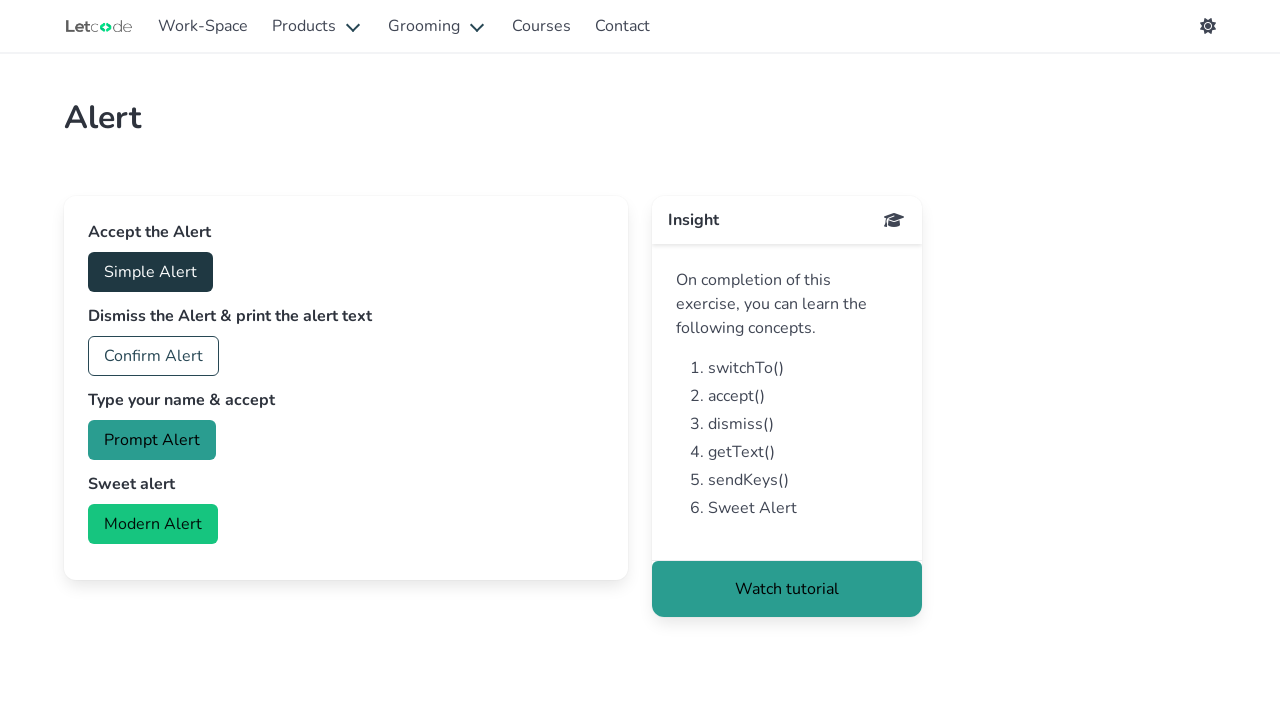

Clicked confirm button to trigger confirmation dialog at (154, 356) on #confirm
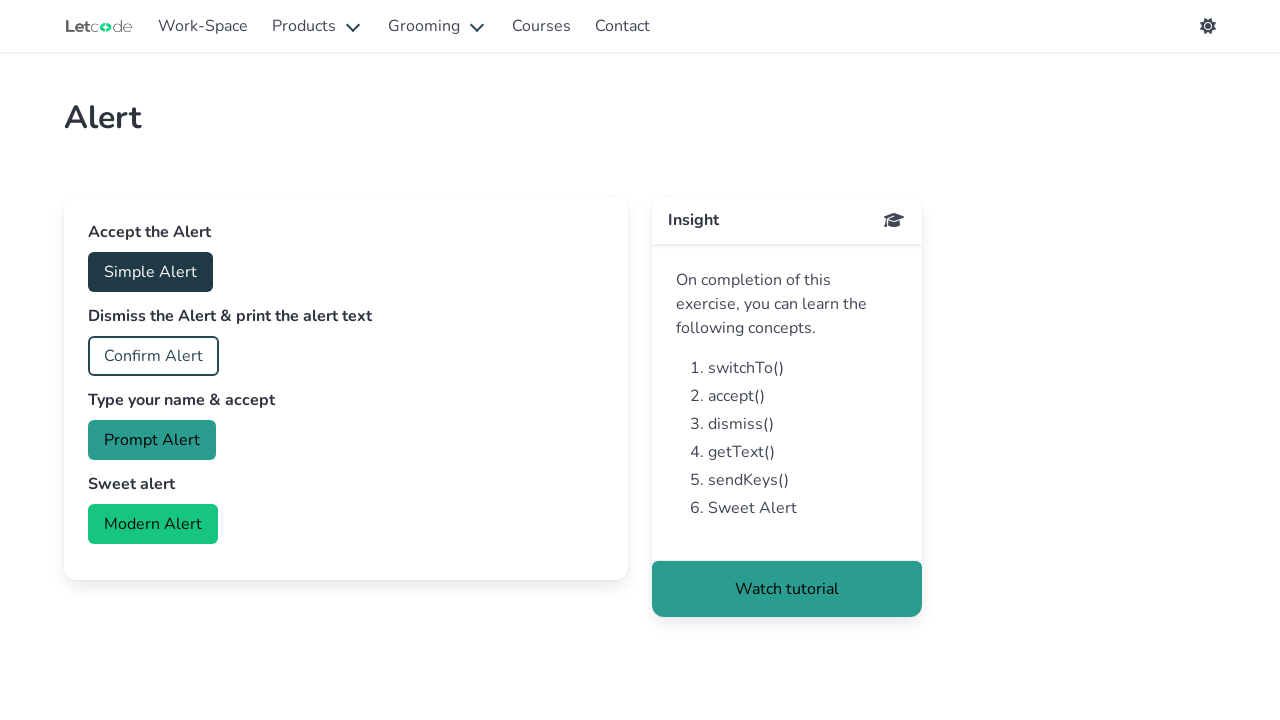

Dismissed confirmation dialog
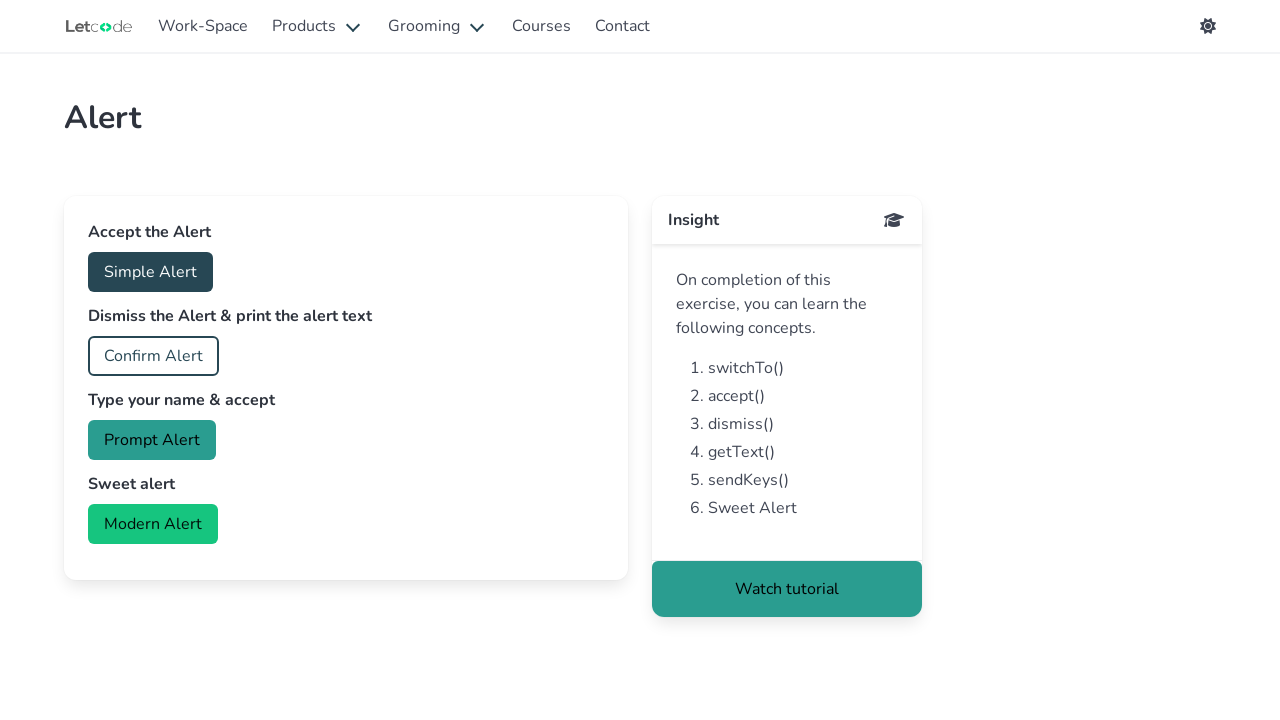

Clicked prompt button to trigger prompt alert at (152, 440) on #prompt
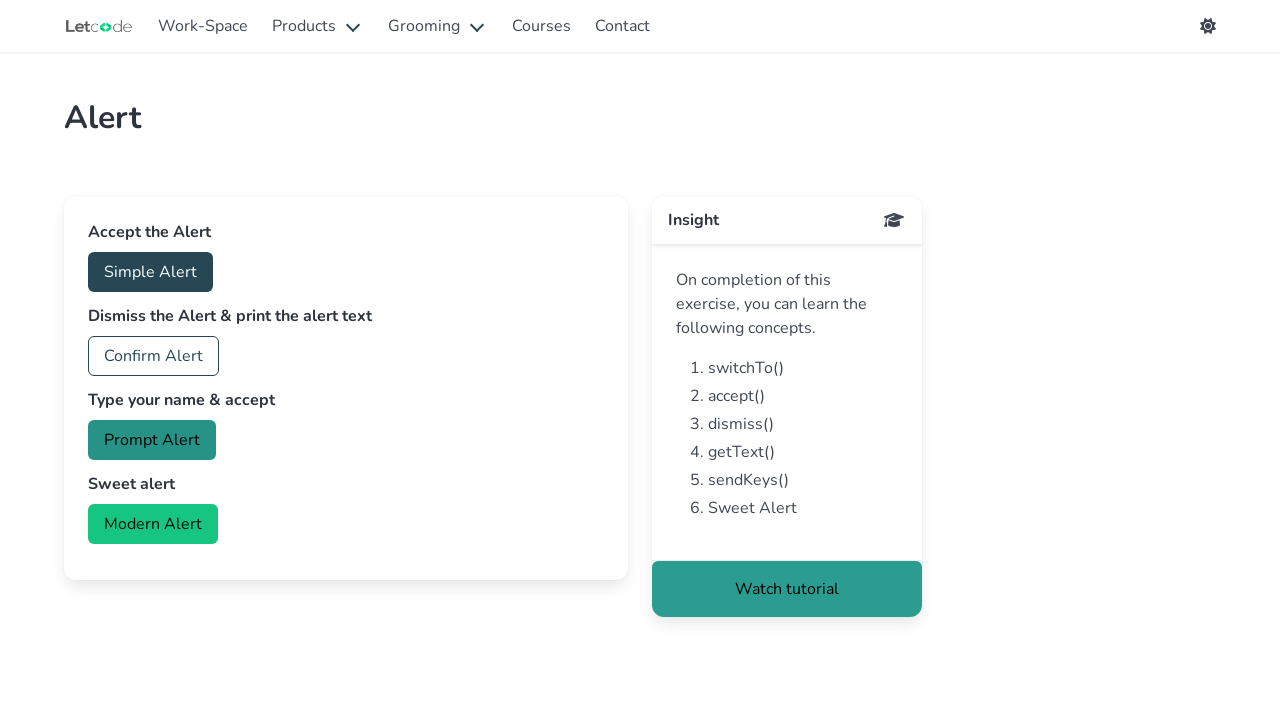

Accepted prompt dialog with test text 'Hello, this is a test alert!'
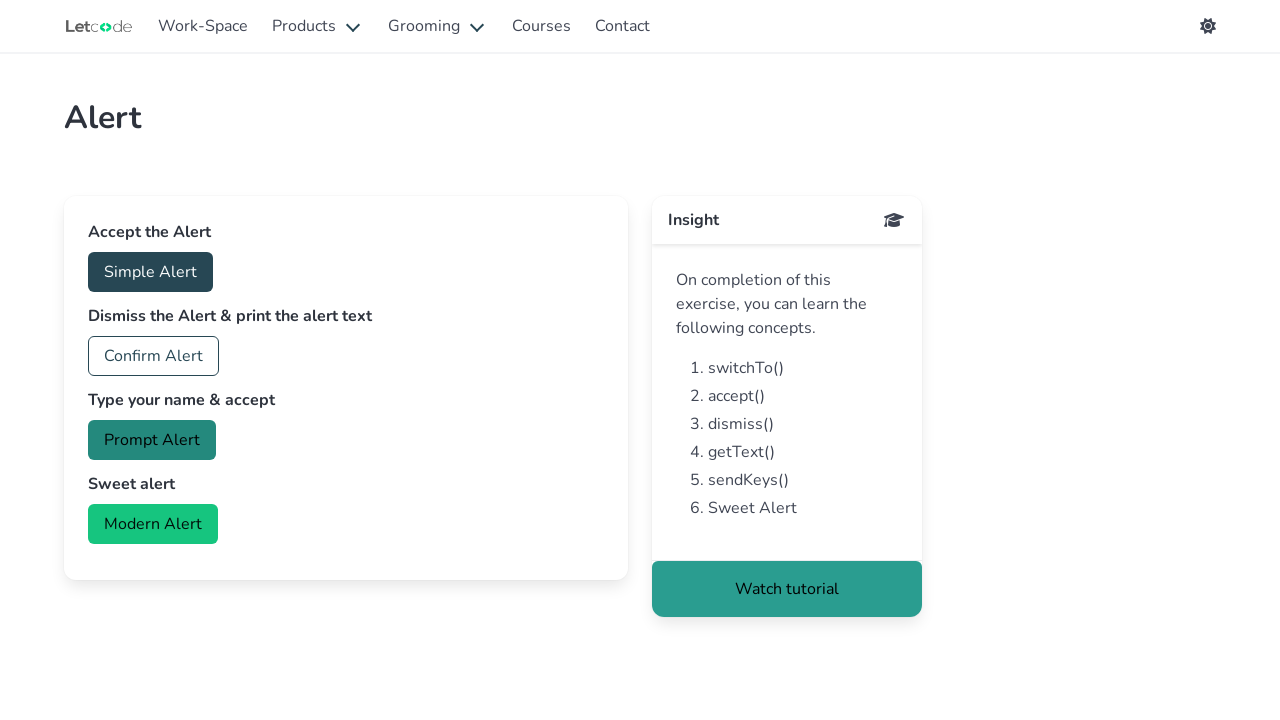

Clicked modern button to trigger modern modal dialog at (153, 524) on #modern
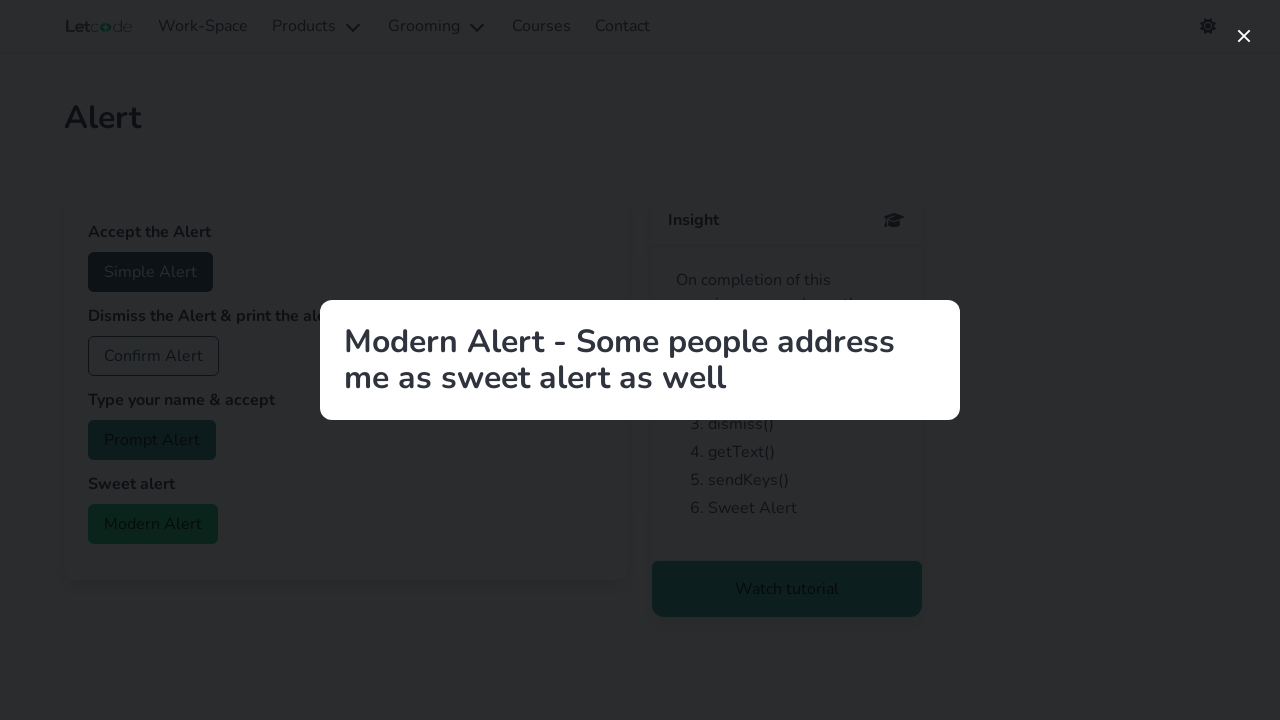

Clicked close button on modern modal dialog at (1244, 36) on button[aria-label='close']
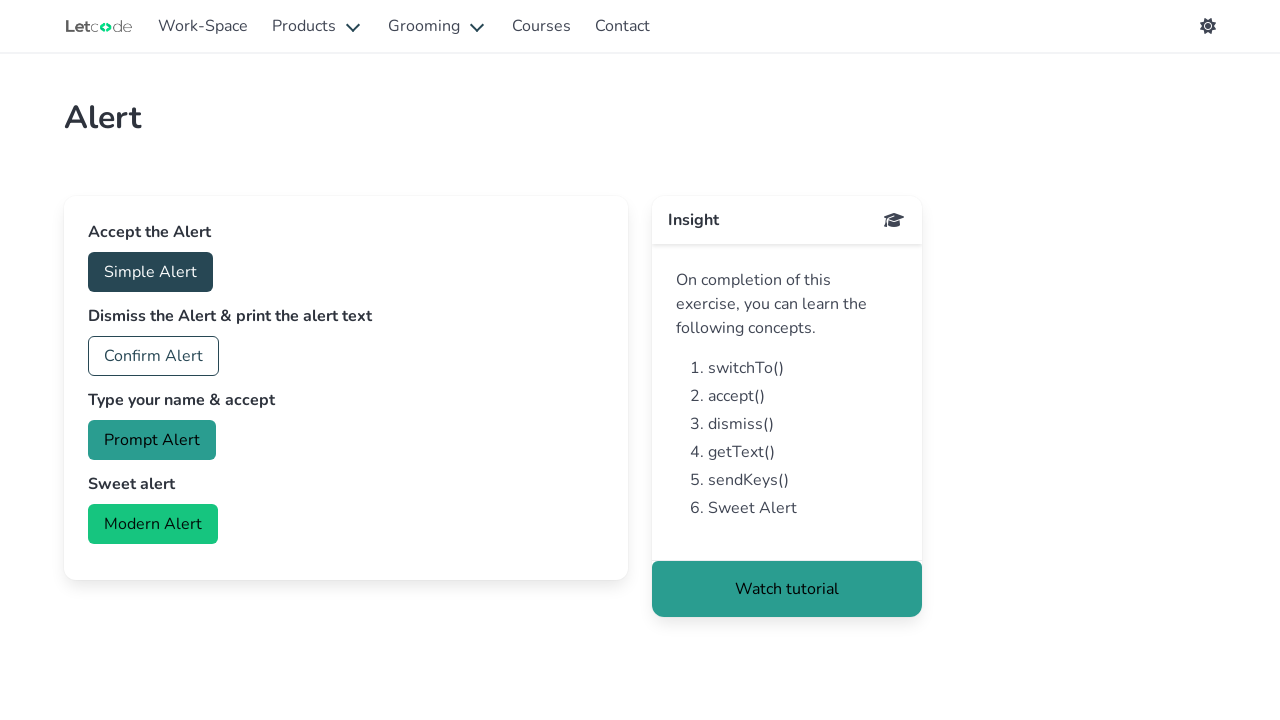

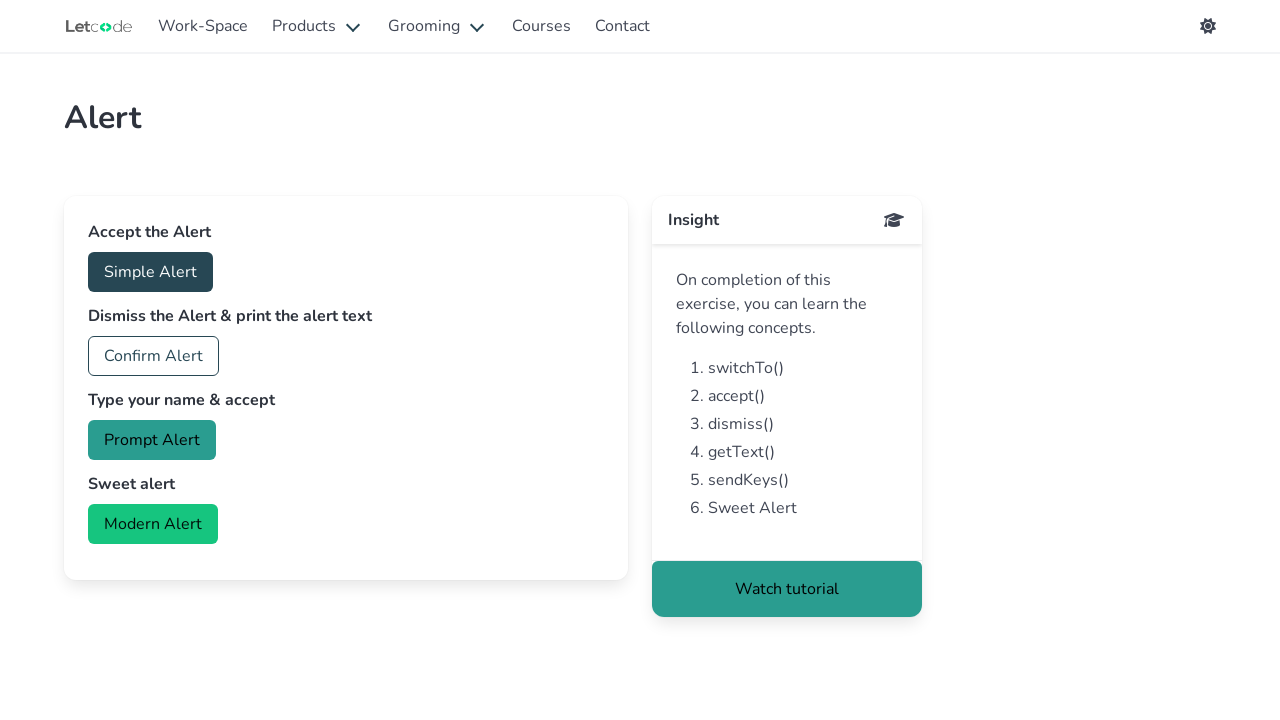